Tests filtering to display all items after applying other filters

Starting URL: https://demo.playwright.dev/todomvc

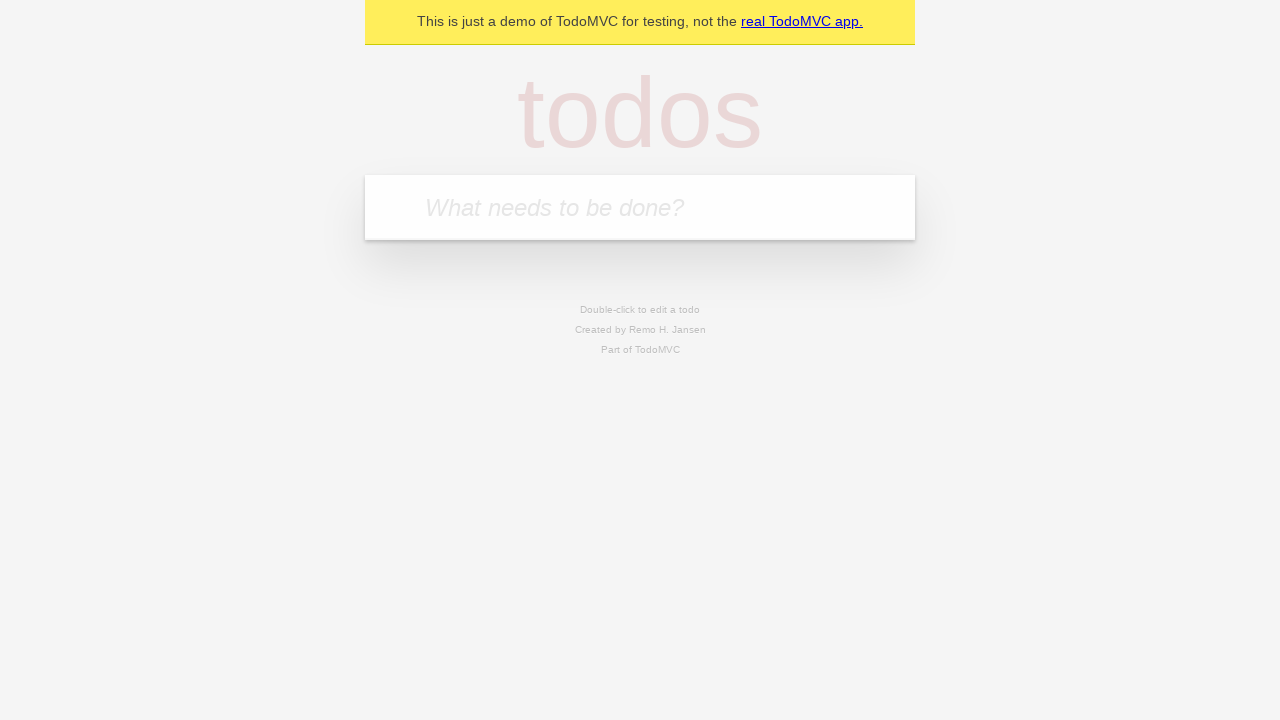

Filled todo input with 'buy some cheese' on internal:attr=[placeholder="What needs to be done?"i]
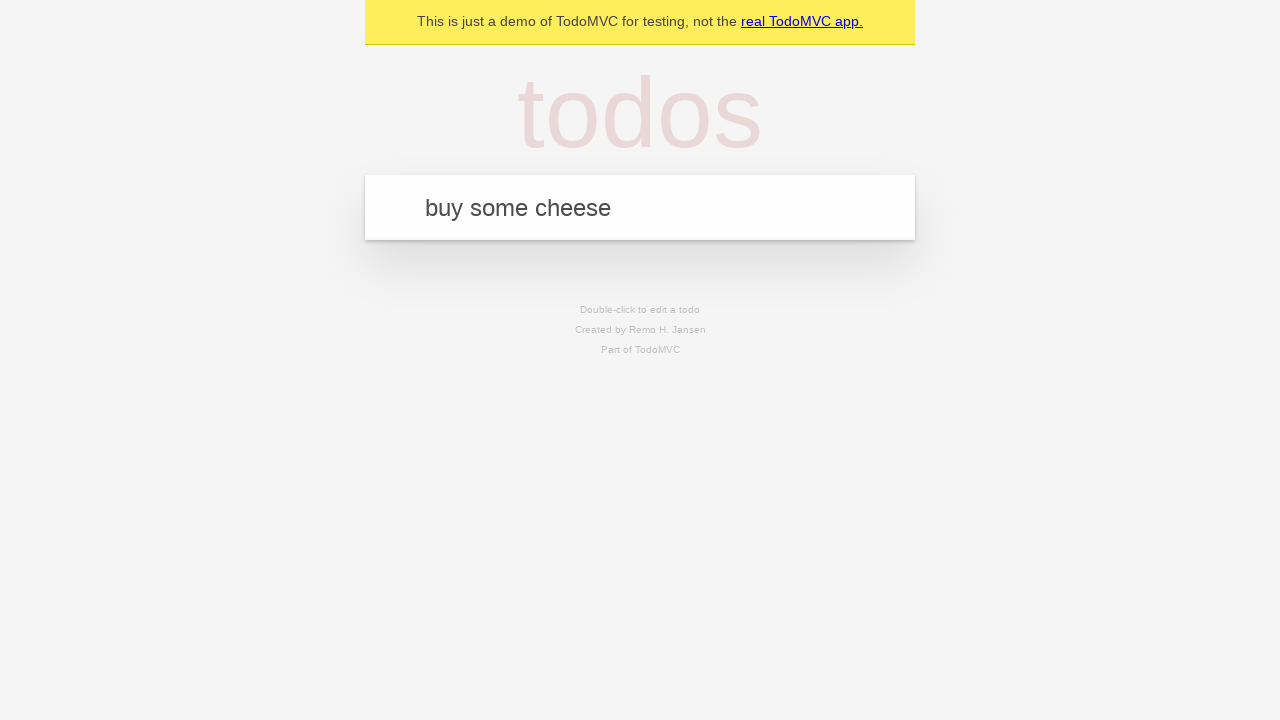

Pressed Enter to create first todo on internal:attr=[placeholder="What needs to be done?"i]
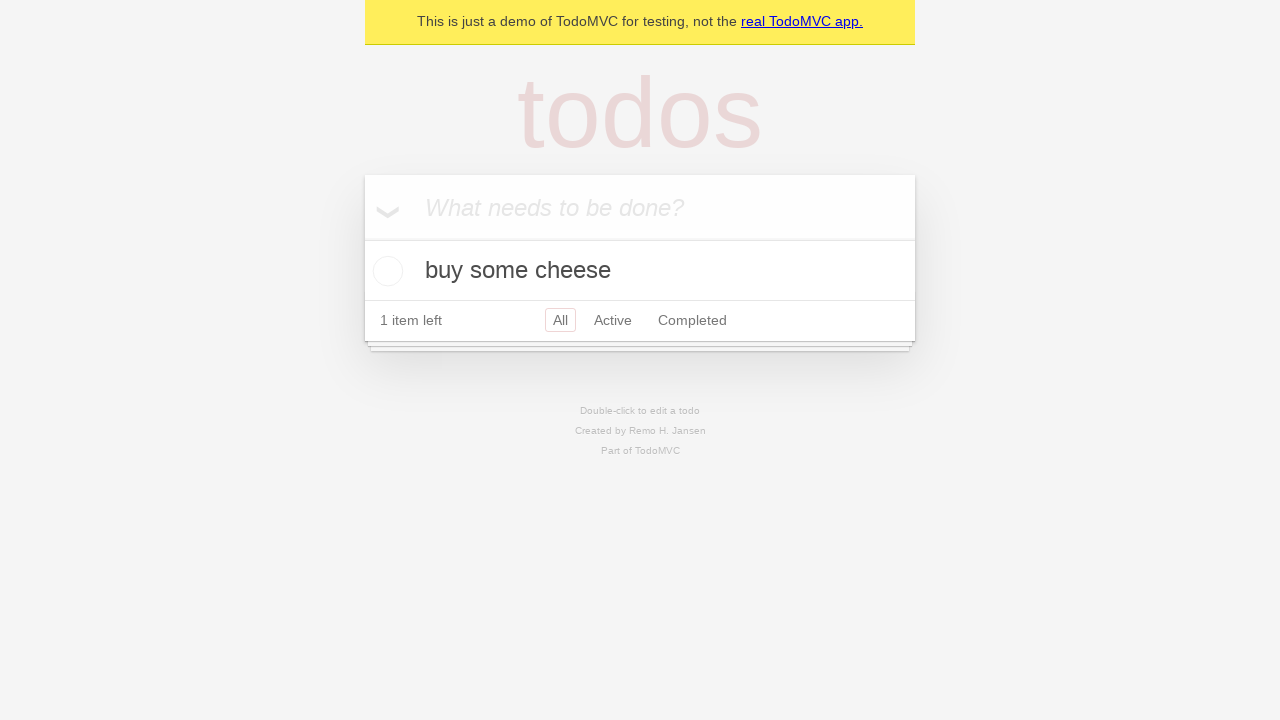

Filled todo input with 'feed the cat' on internal:attr=[placeholder="What needs to be done?"i]
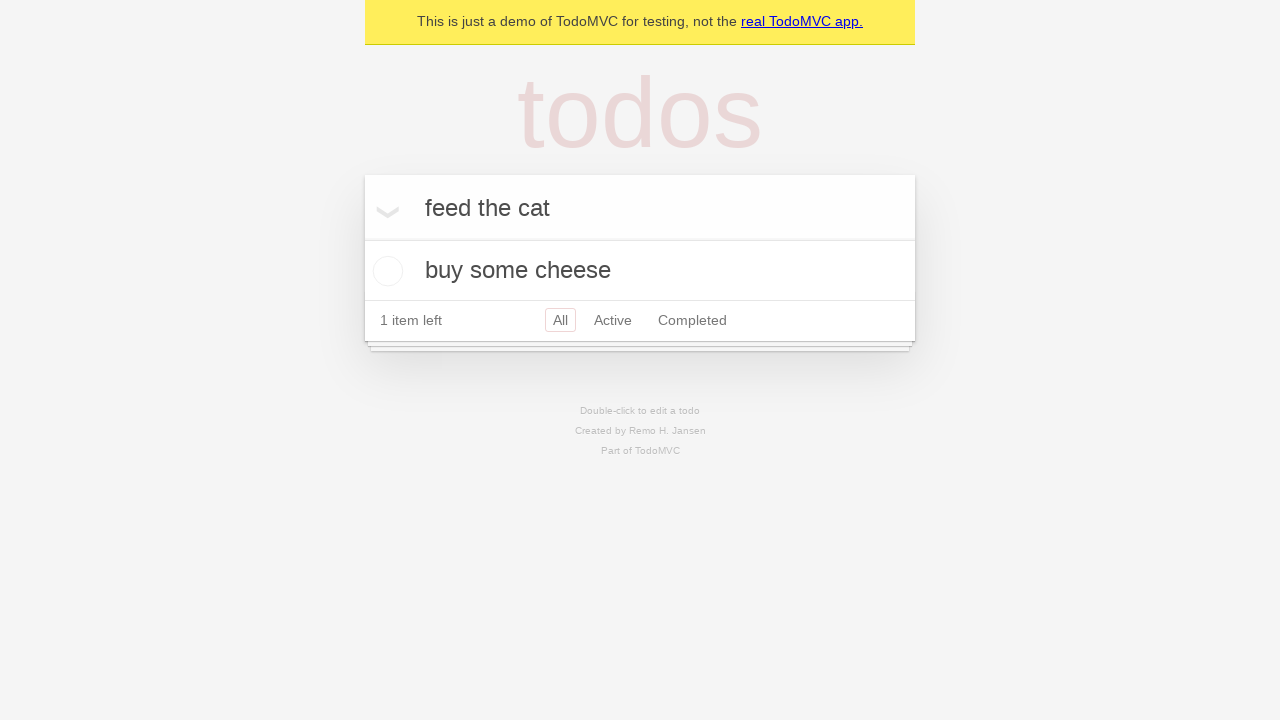

Pressed Enter to create second todo on internal:attr=[placeholder="What needs to be done?"i]
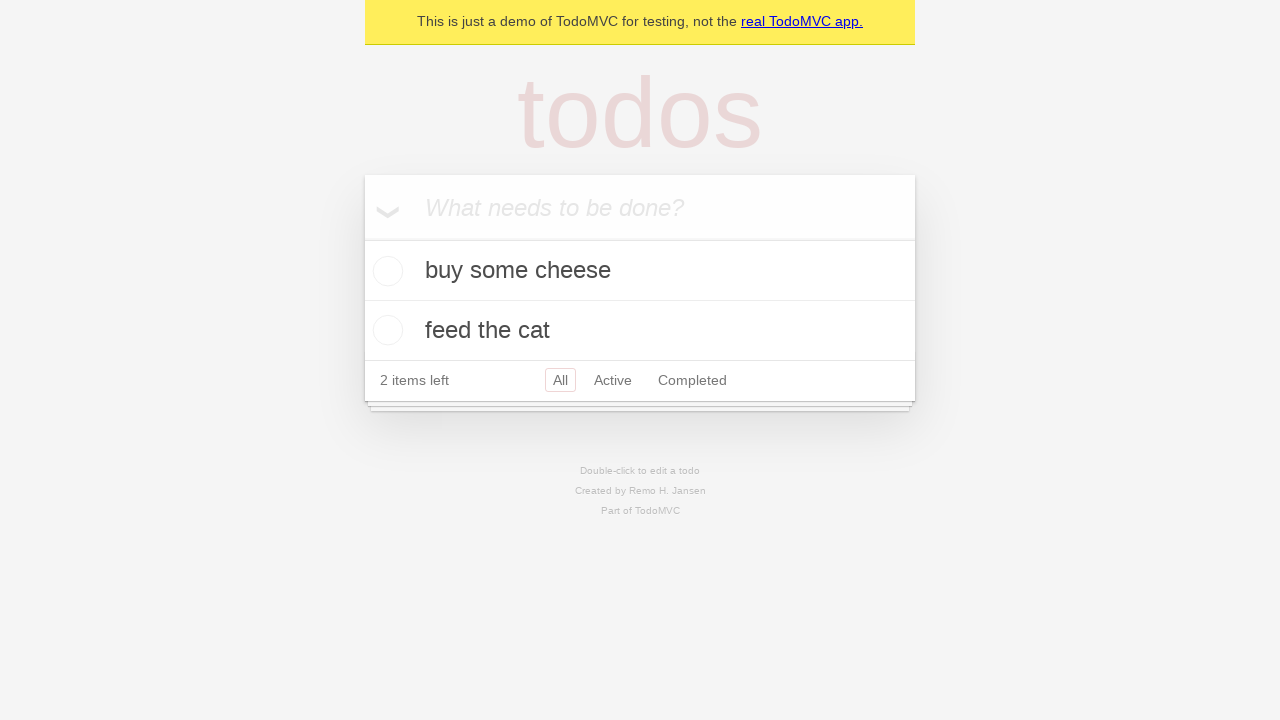

Filled todo input with 'book a doctors appointment' on internal:attr=[placeholder="What needs to be done?"i]
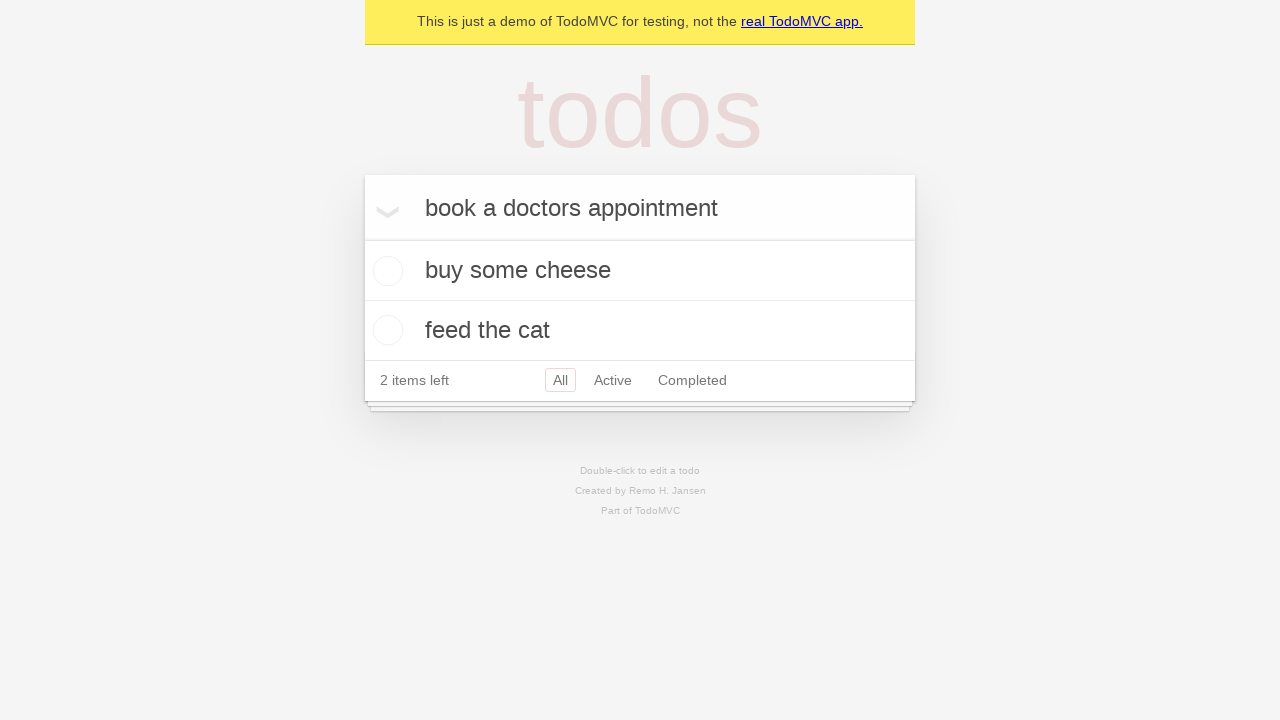

Pressed Enter to create third todo on internal:attr=[placeholder="What needs to be done?"i]
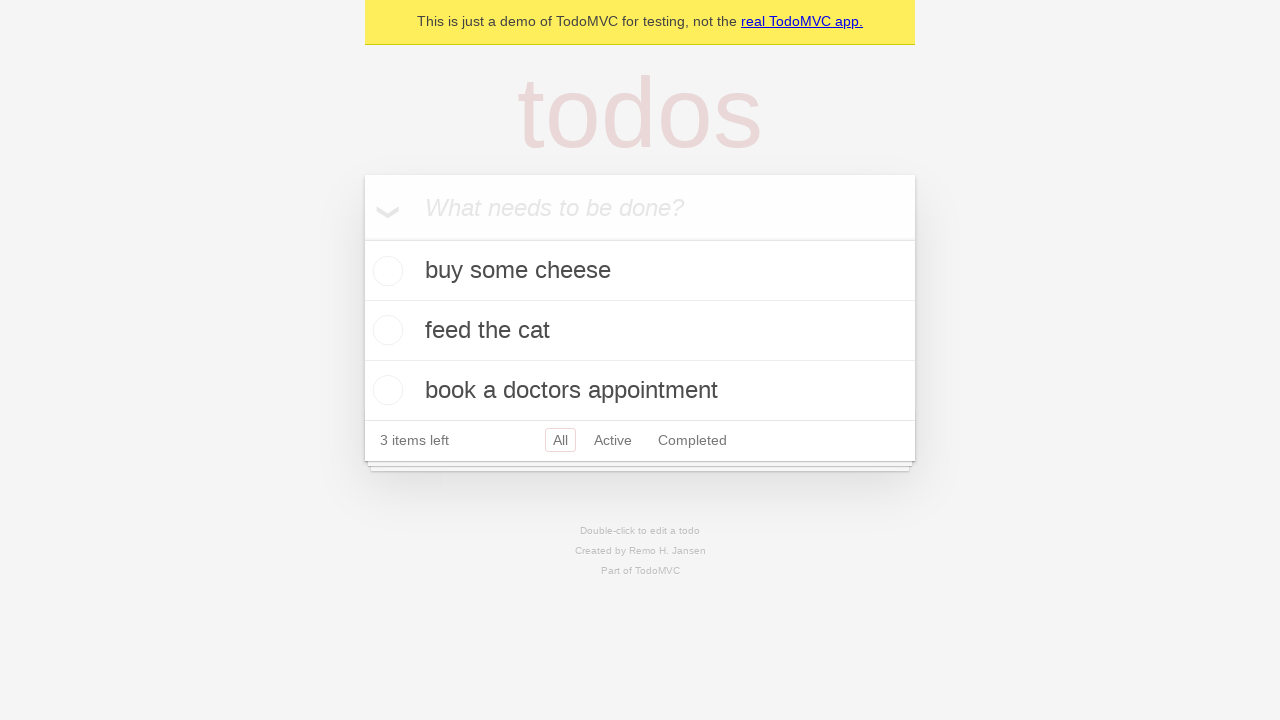

Checked the second todo item as completed at (385, 330) on internal:testid=[data-testid="todo-item"s] >> nth=1 >> internal:role=checkbox
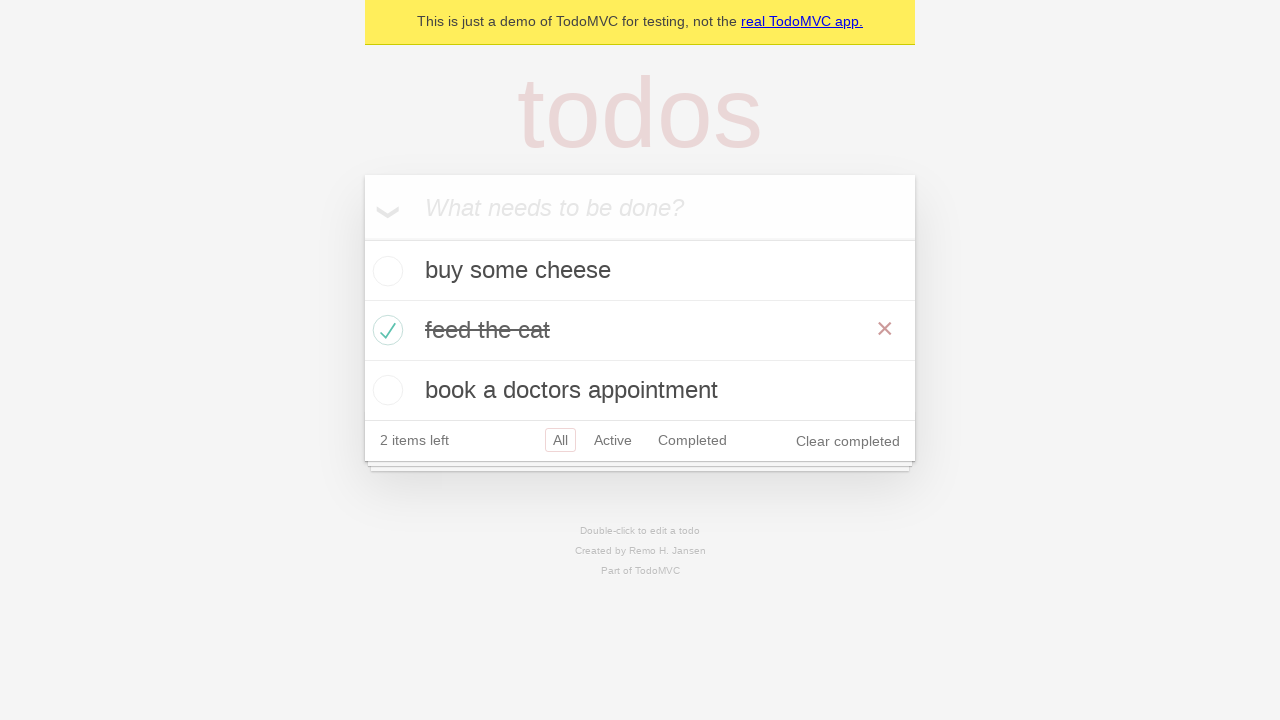

Clicked Active filter to display active items only at (613, 440) on internal:role=link[name="Active"i]
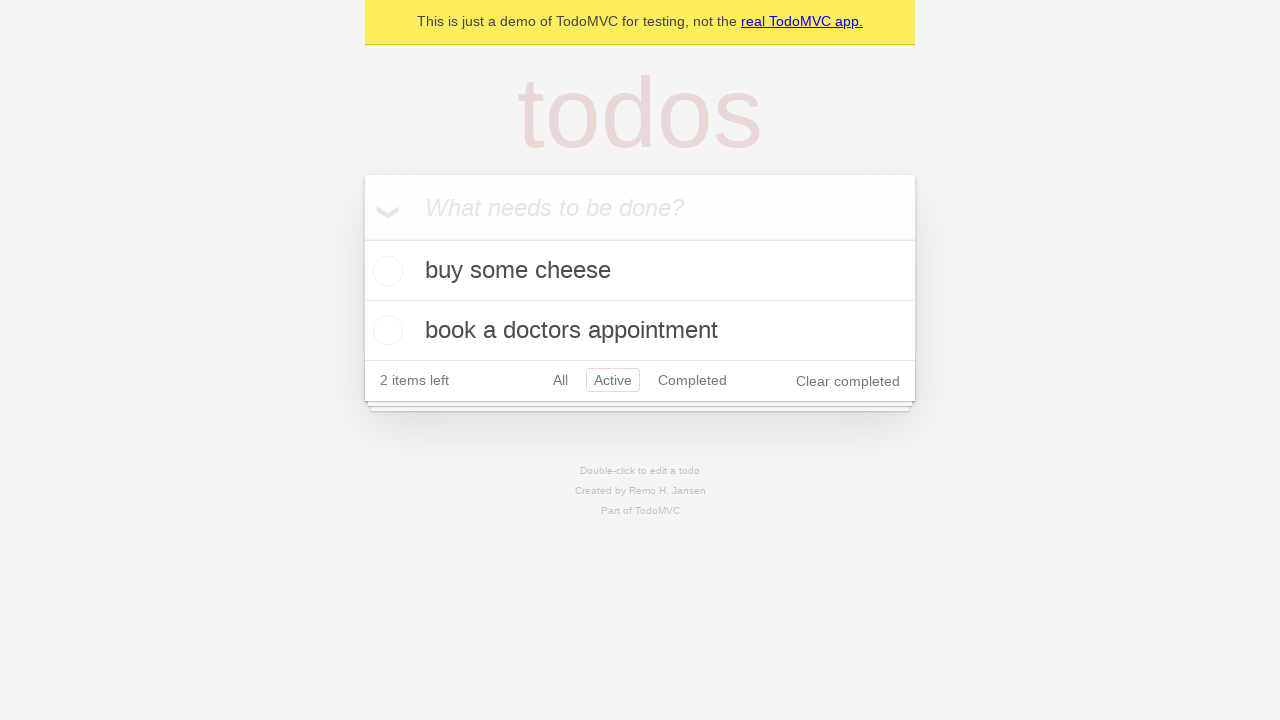

Clicked Completed filter to display completed items only at (692, 380) on internal:role=link[name="Completed"i]
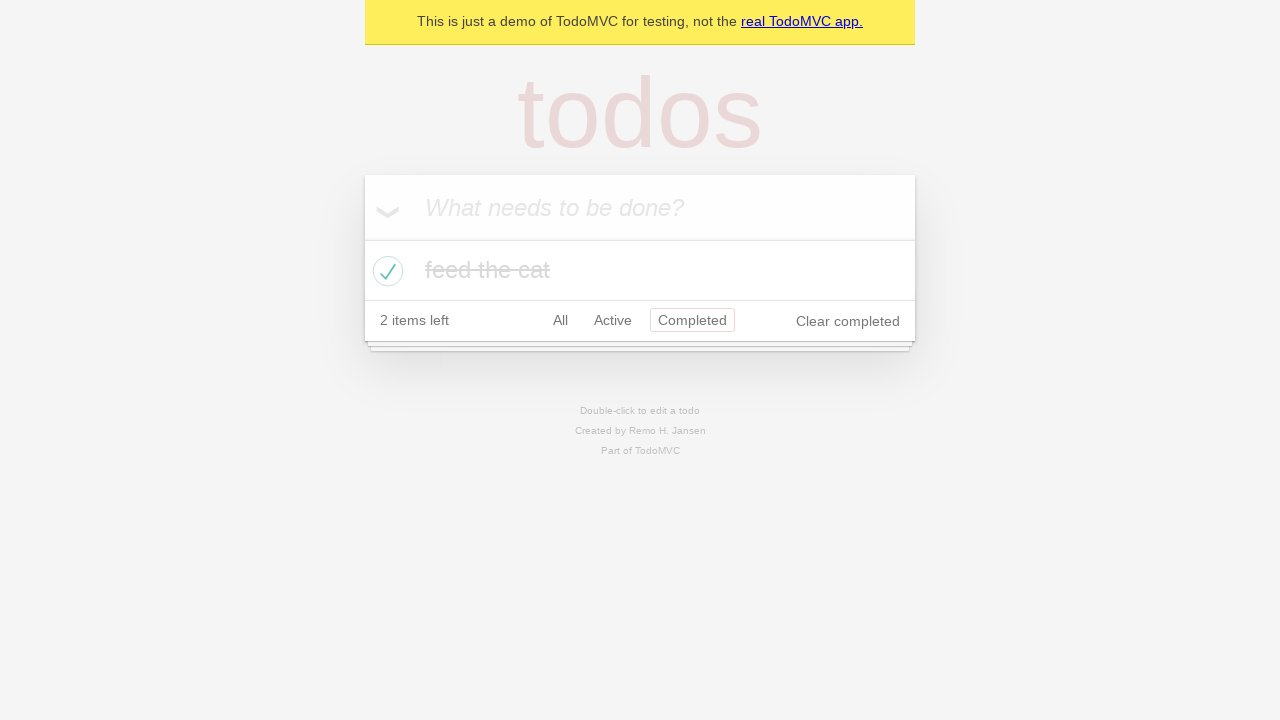

Clicked All filter to display all items at (560, 320) on internal:role=link[name="All"i]
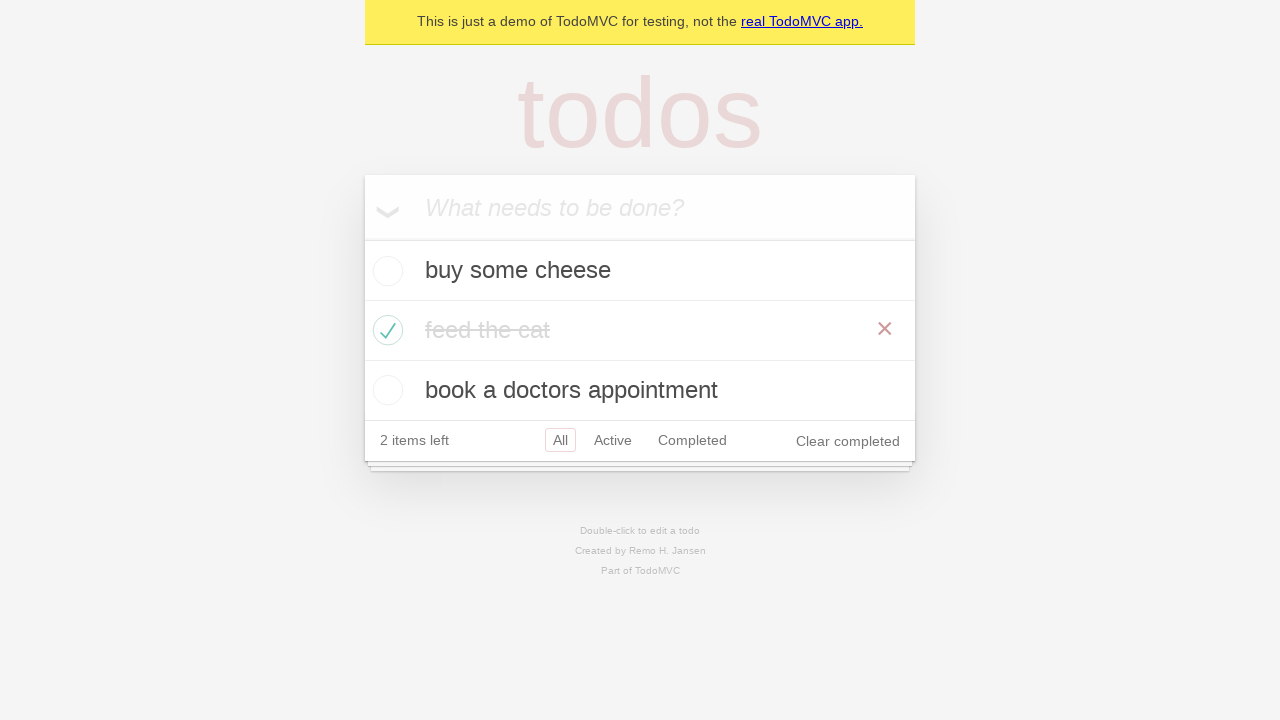

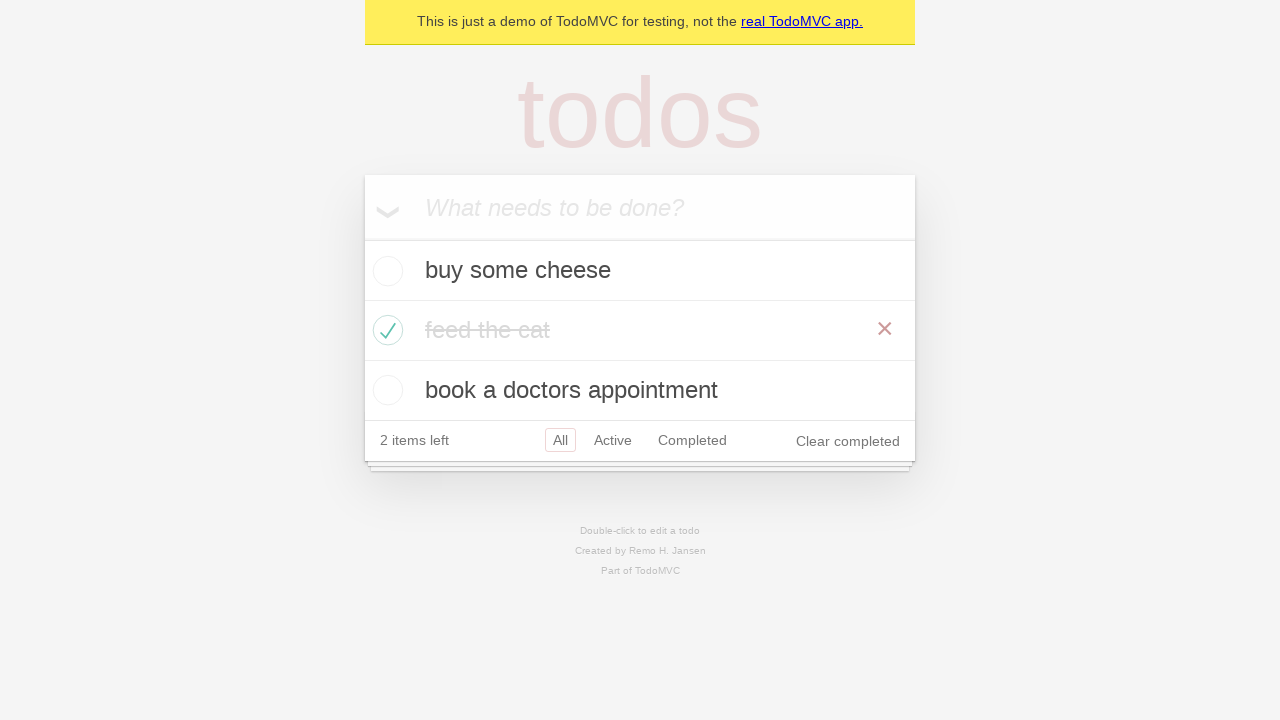